Tests marking individual todo items as complete by checking their checkboxes

Starting URL: https://demo.playwright.dev/todomvc

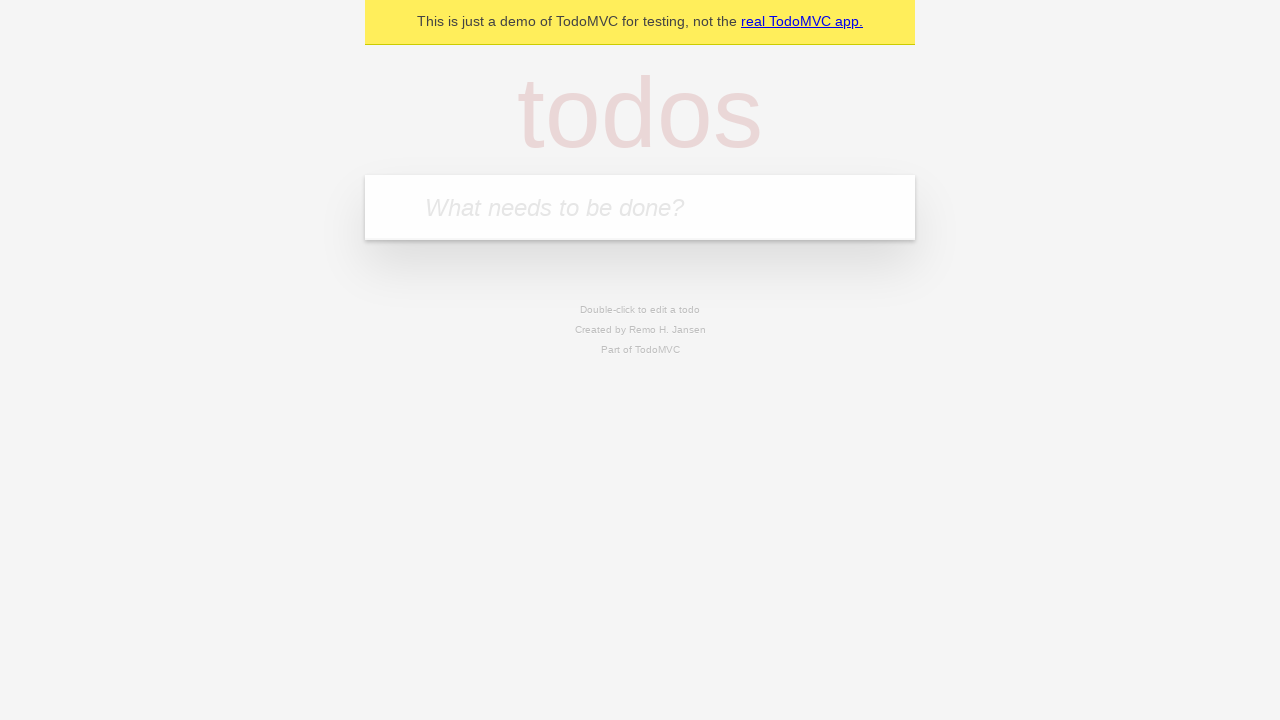

Filled todo input field with 'buy some cheese' on internal:attr=[placeholder="What needs to be done?"i]
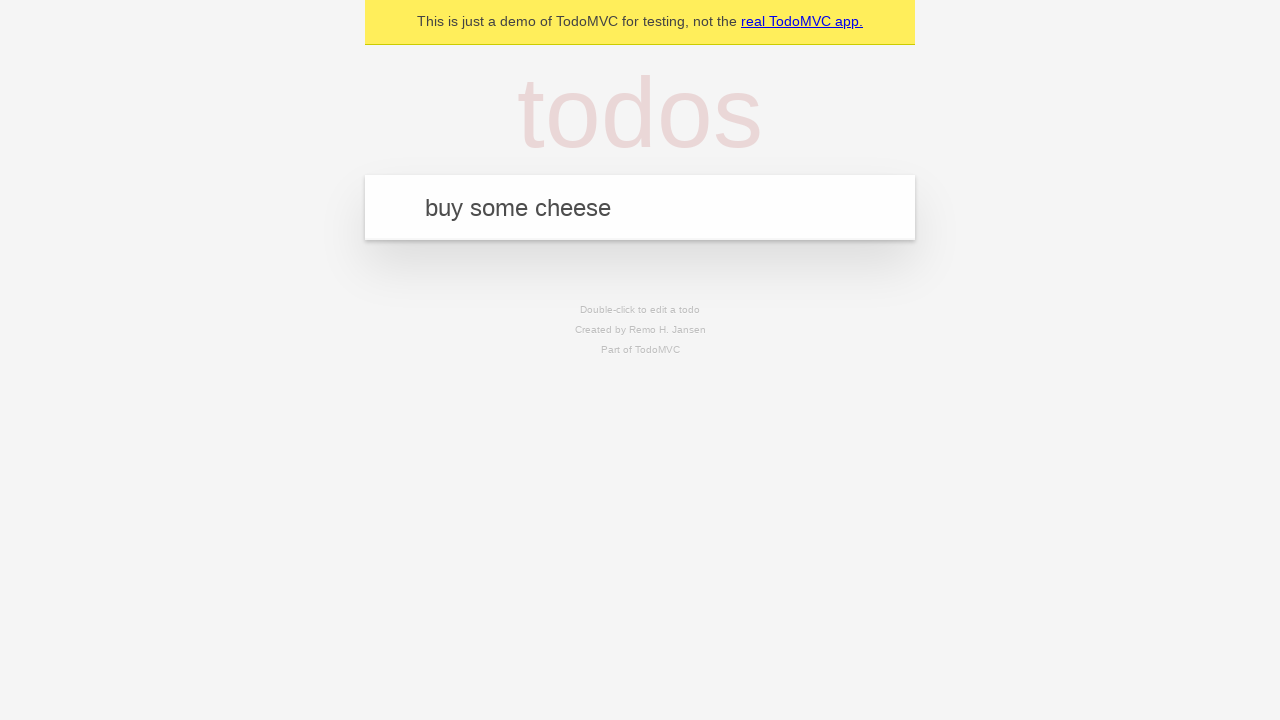

Pressed Enter to create todo item 'buy some cheese' on internal:attr=[placeholder="What needs to be done?"i]
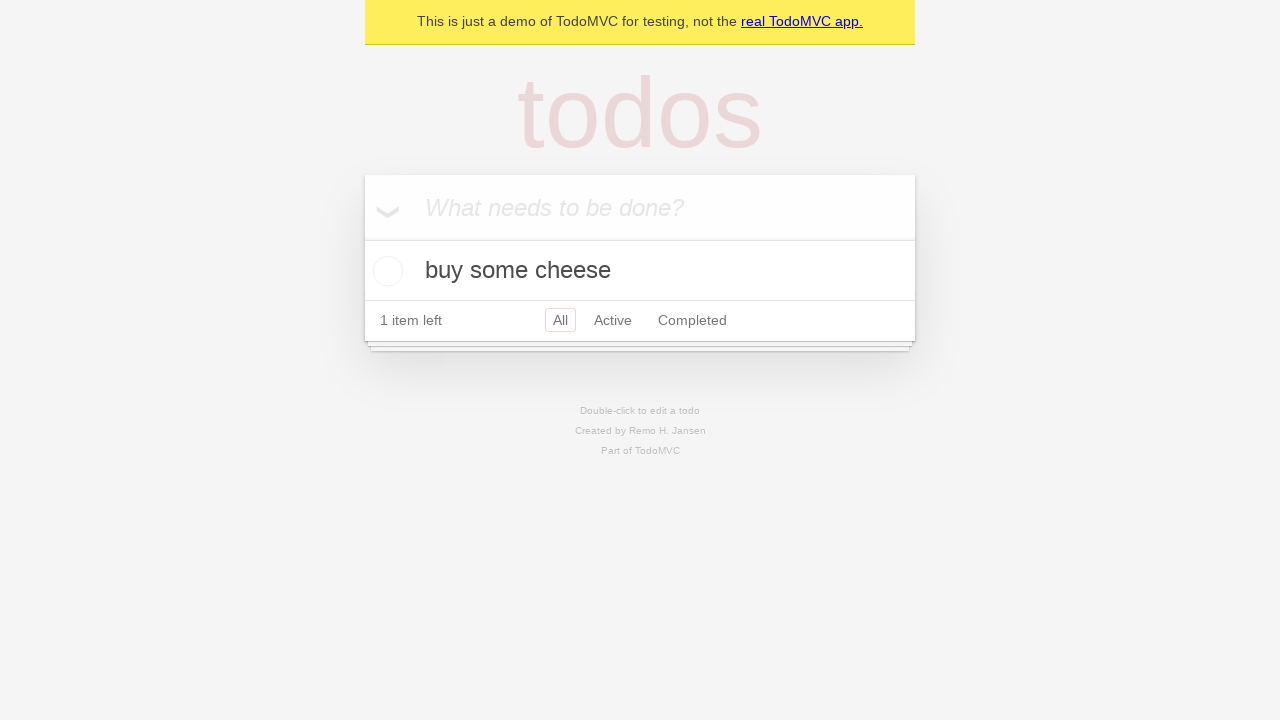

Filled todo input field with 'feed the cat' on internal:attr=[placeholder="What needs to be done?"i]
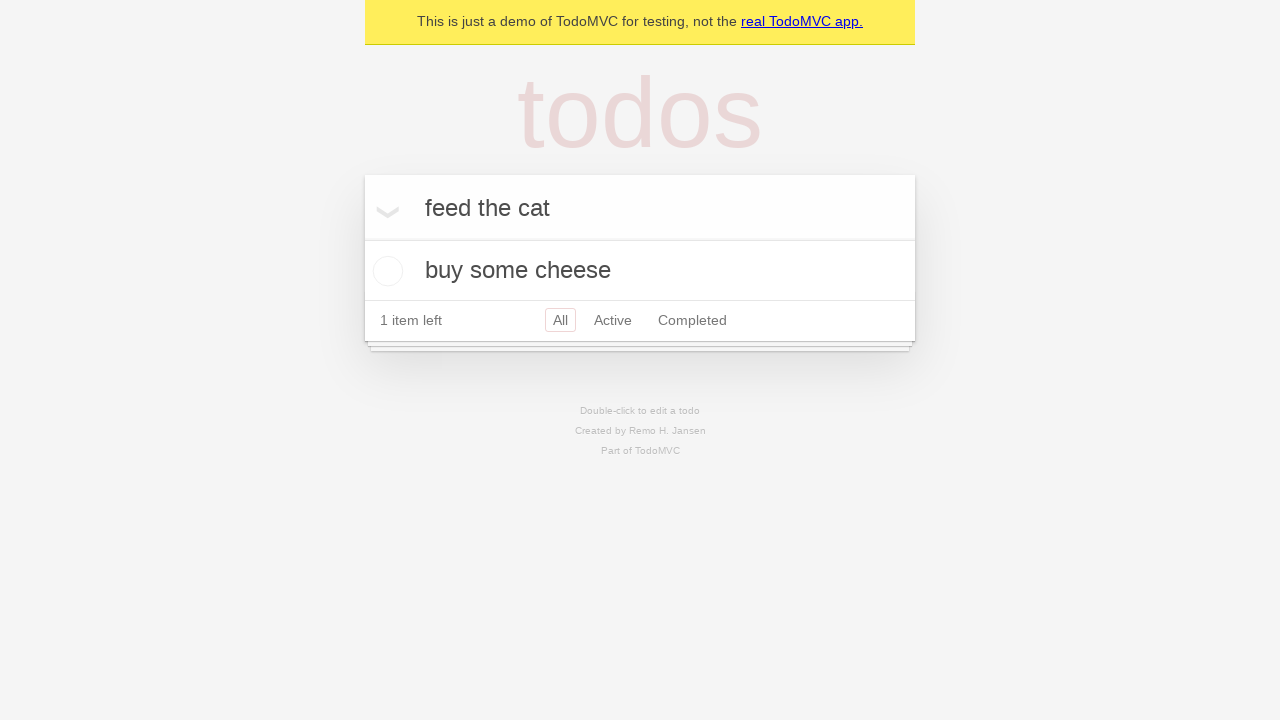

Pressed Enter to create todo item 'feed the cat' on internal:attr=[placeholder="What needs to be done?"i]
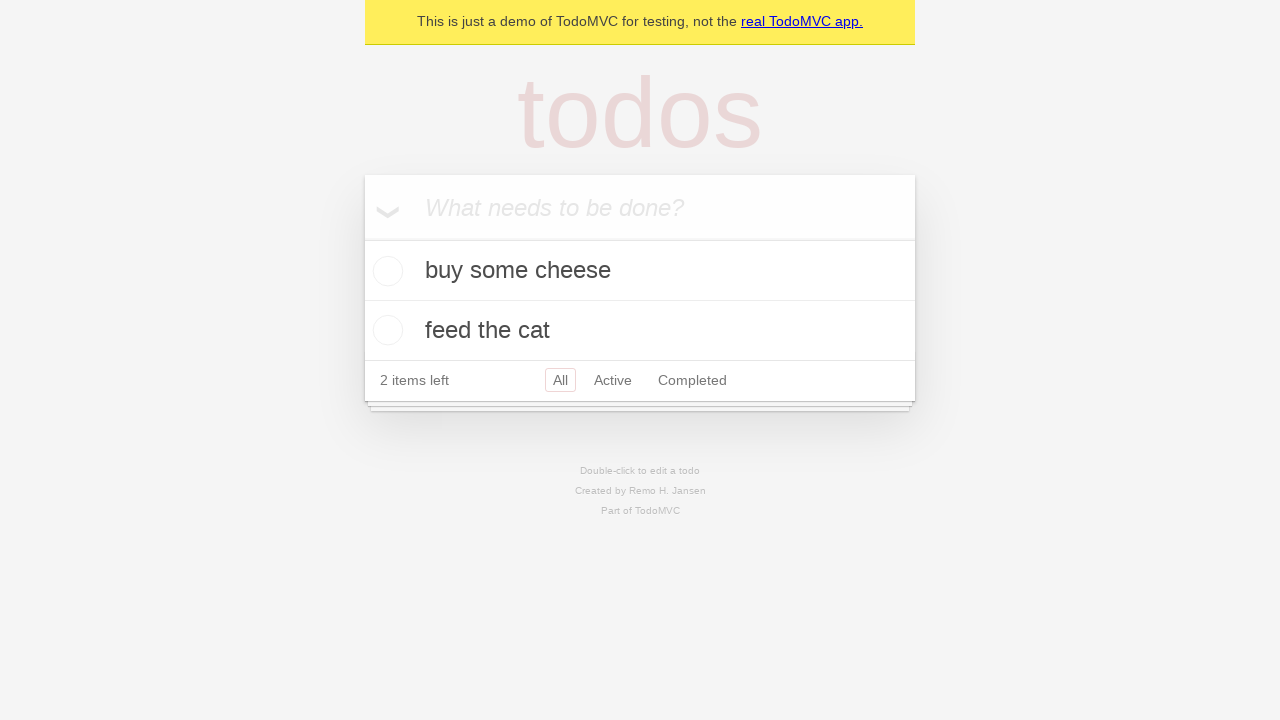

Waited for both todo items to be created
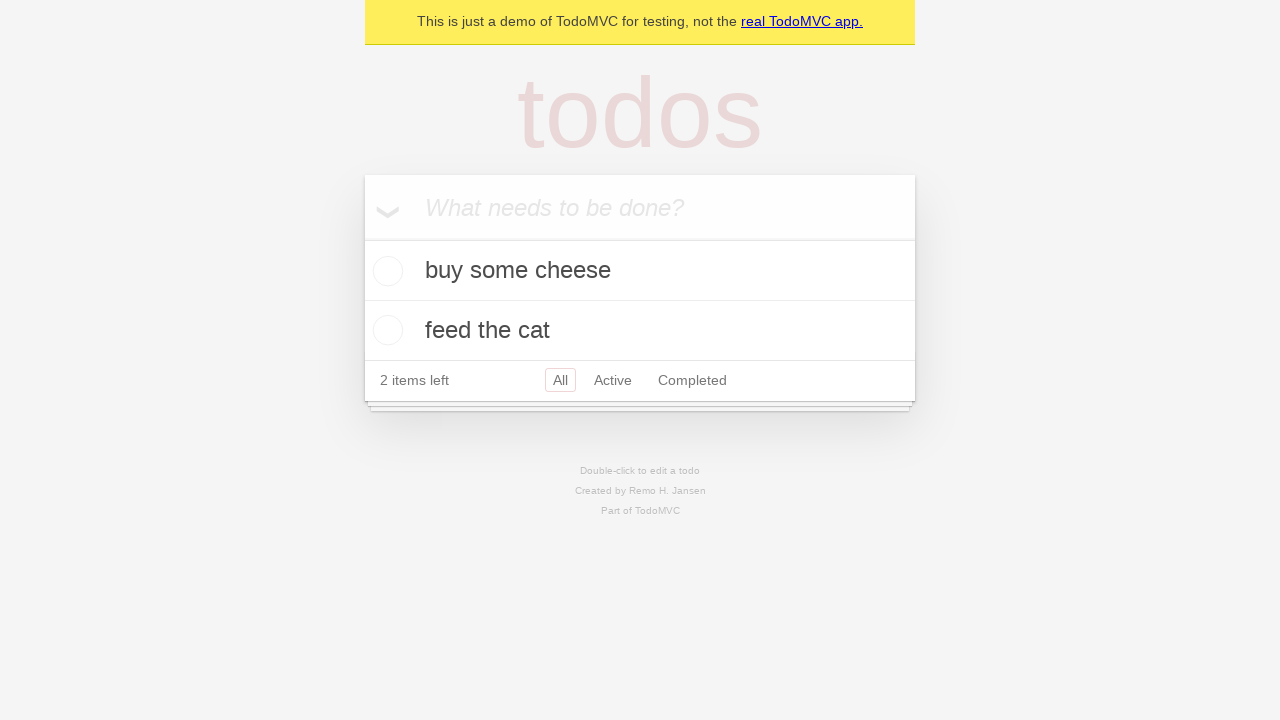

Marked first todo item 'buy some cheese' as complete at (385, 271) on internal:testid=[data-testid="todo-item"s] >> nth=0 >> internal:role=checkbox
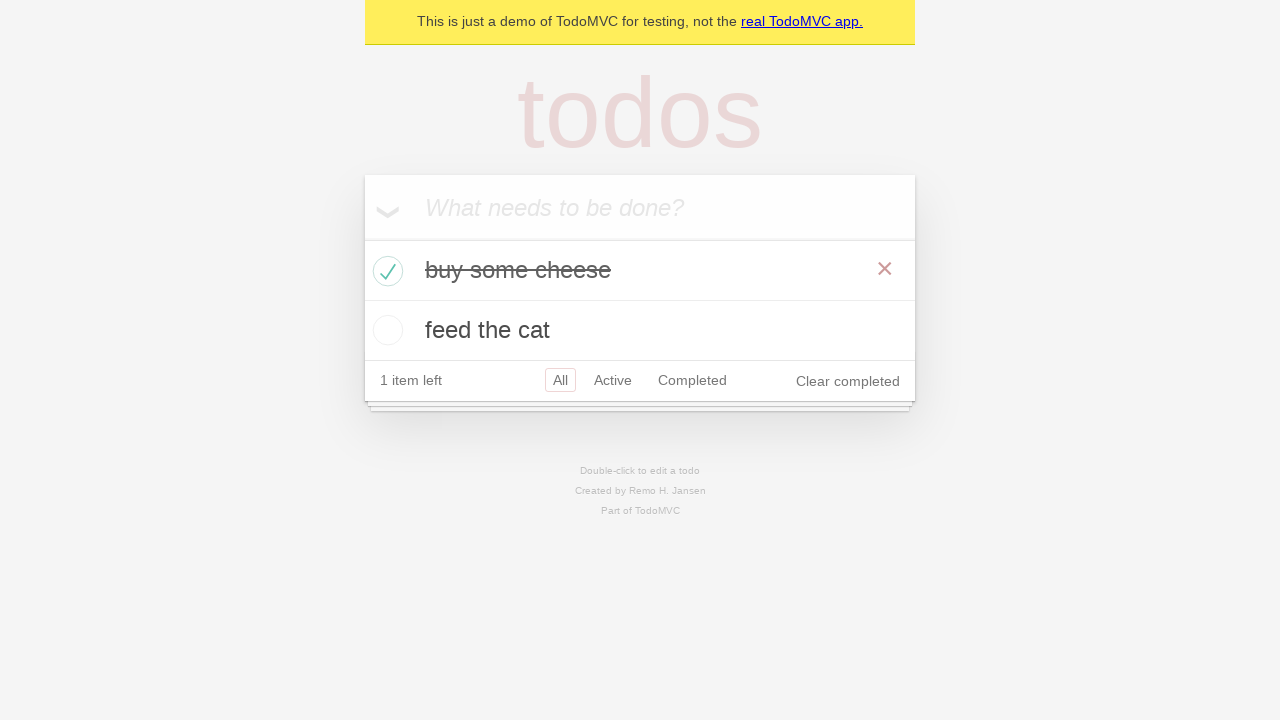

Marked second todo item 'feed the cat' as complete at (385, 330) on internal:testid=[data-testid="todo-item"s] >> nth=1 >> internal:role=checkbox
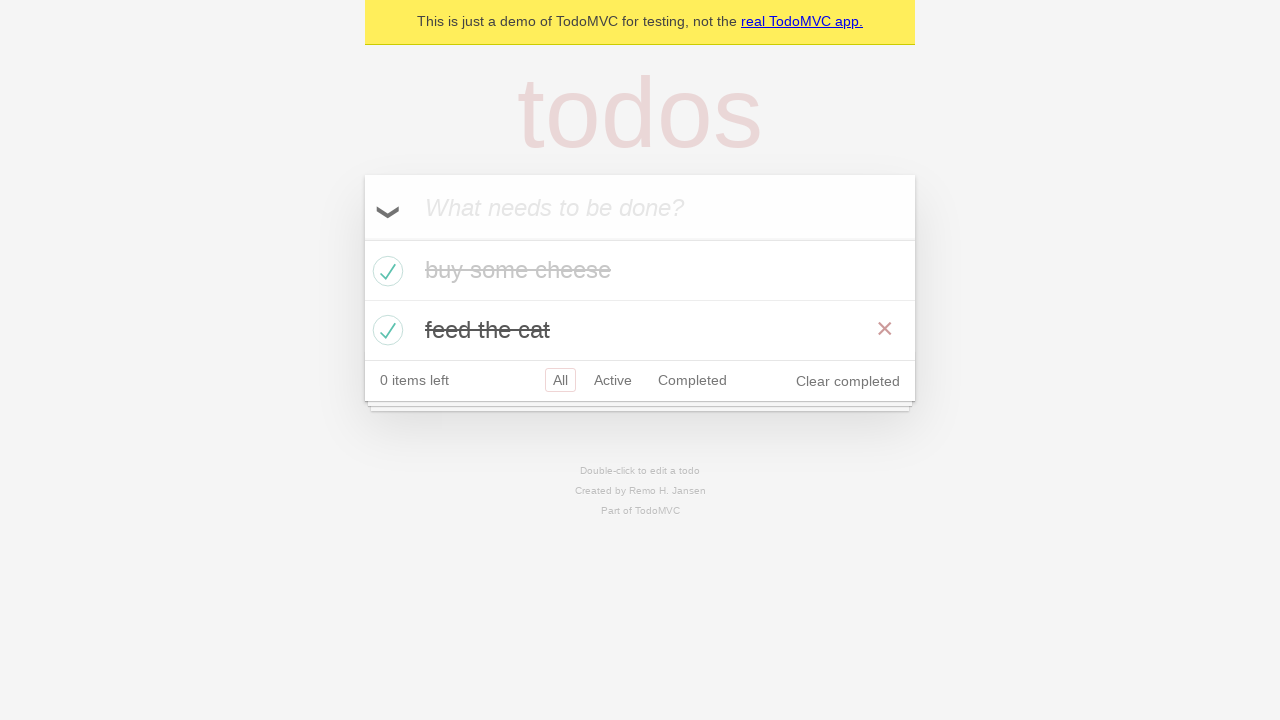

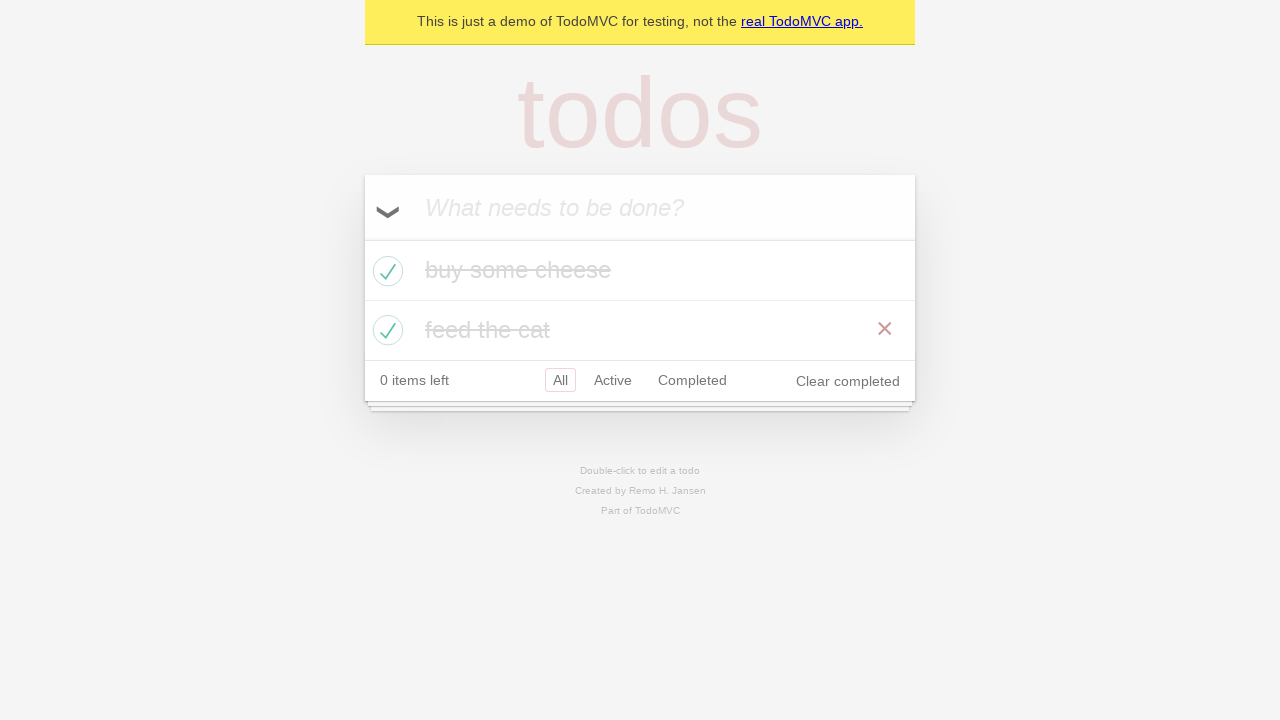